Tests browser window handling by clicking buttons that open new tabs and windows, demonstrating multiple window management functionality

Starting URL: https://demoqa.com/browser-windows

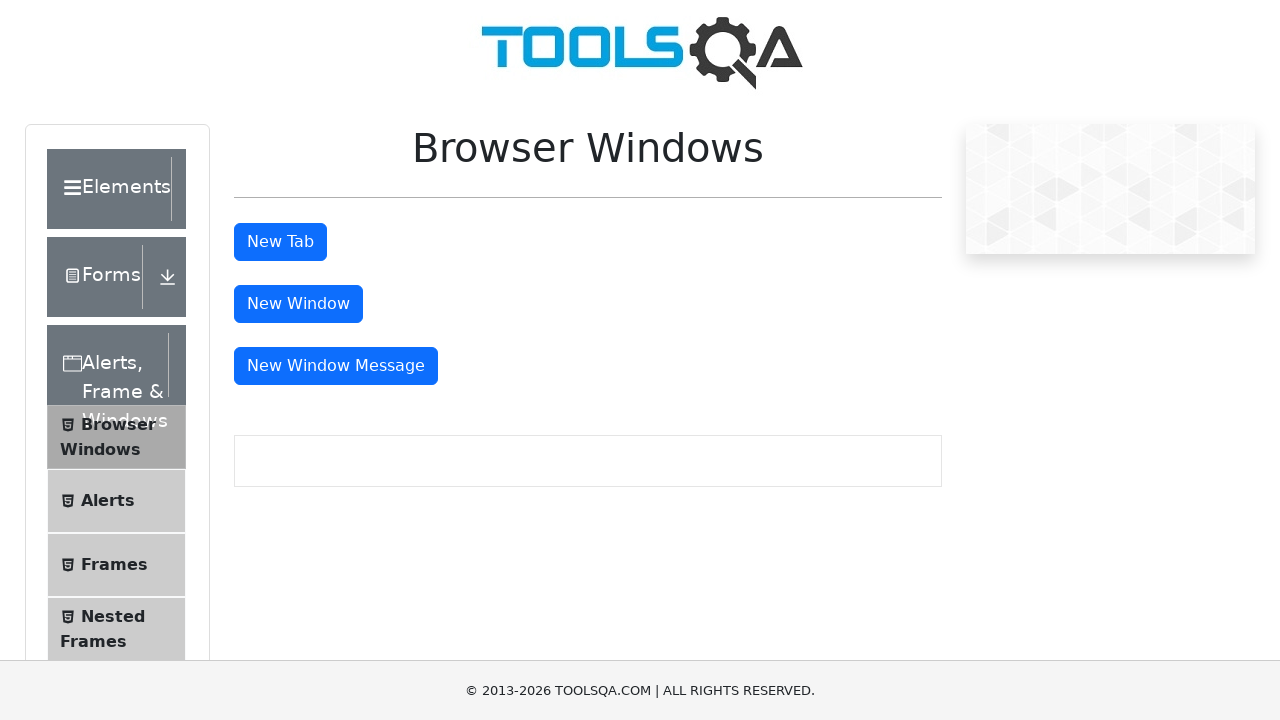

Clicked button to open new tab at (280, 242) on #tabButton
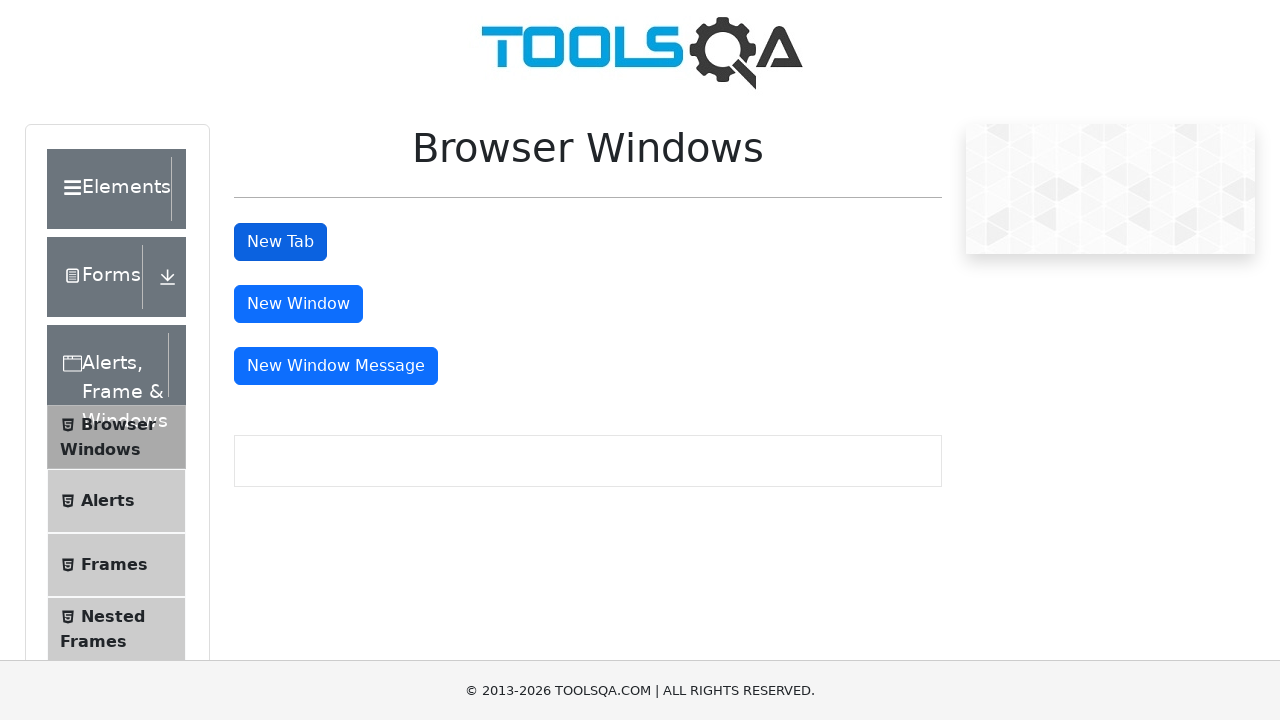

Waited for new tab to open
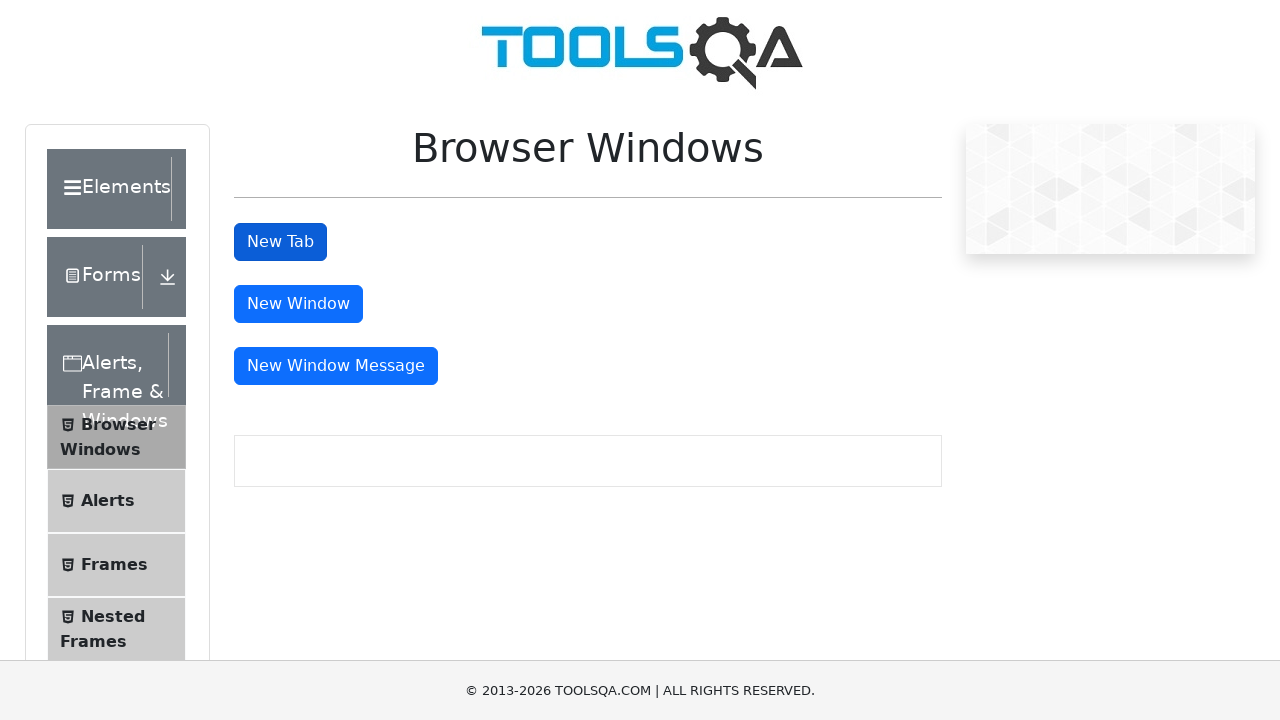

Clicked button to open second new tab at (280, 242) on #tabButton
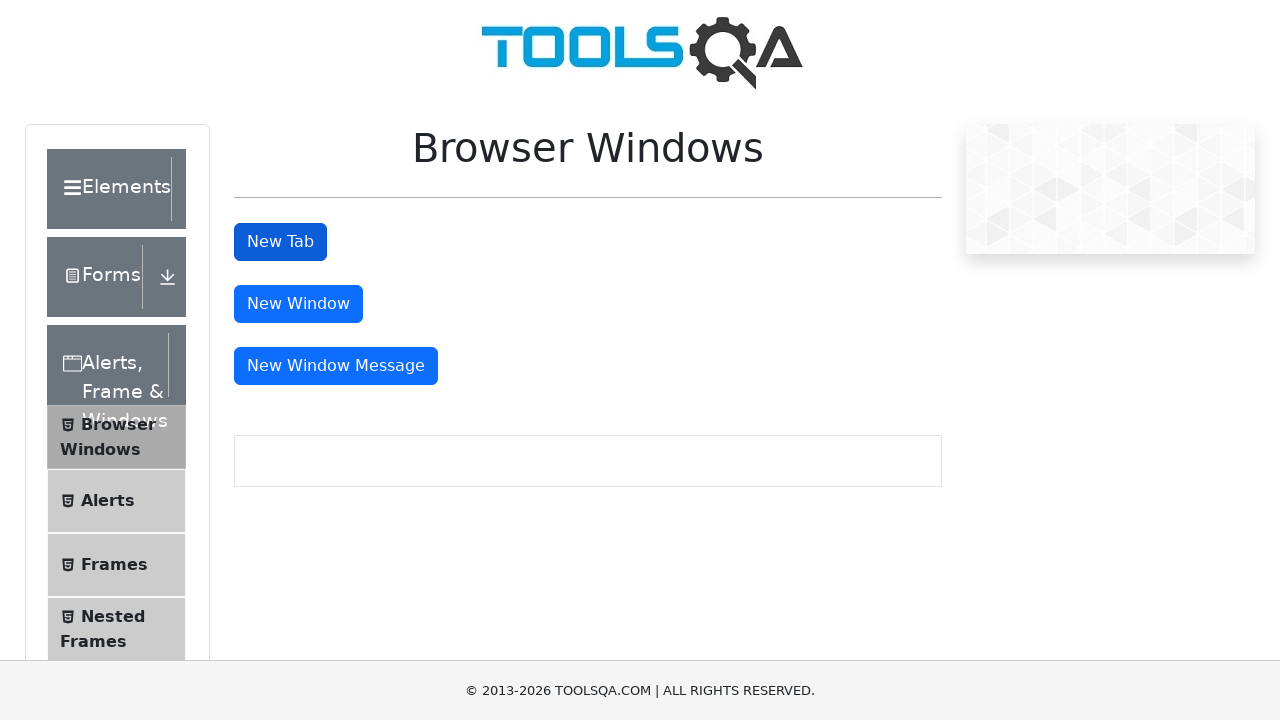

Waited for second new tab to open
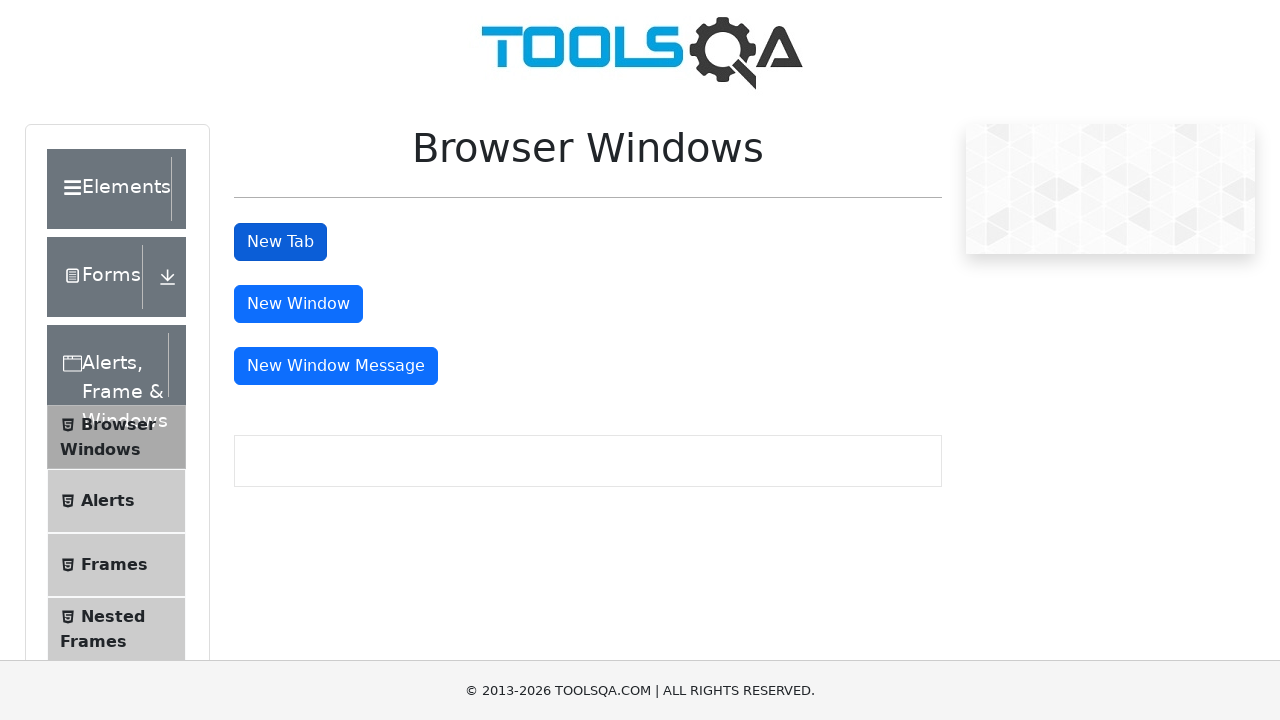

Clicked button to open new window at (298, 304) on #windowButton
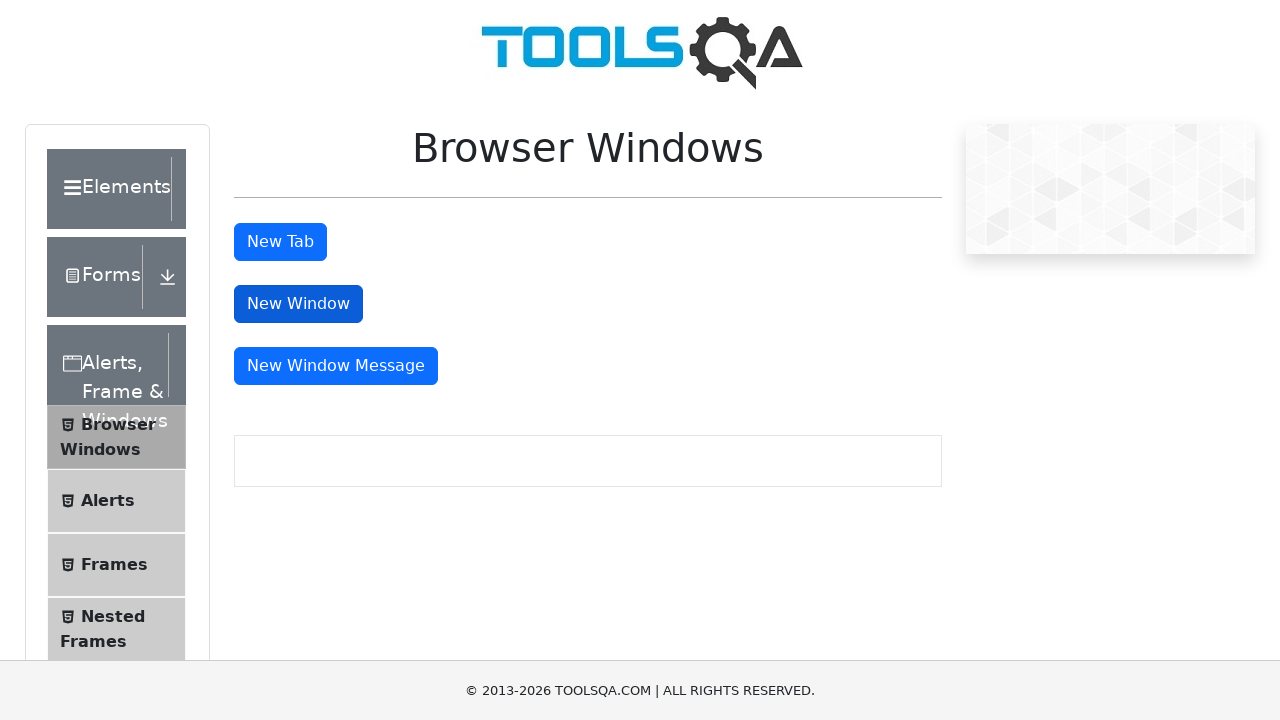

Waited for new window to open
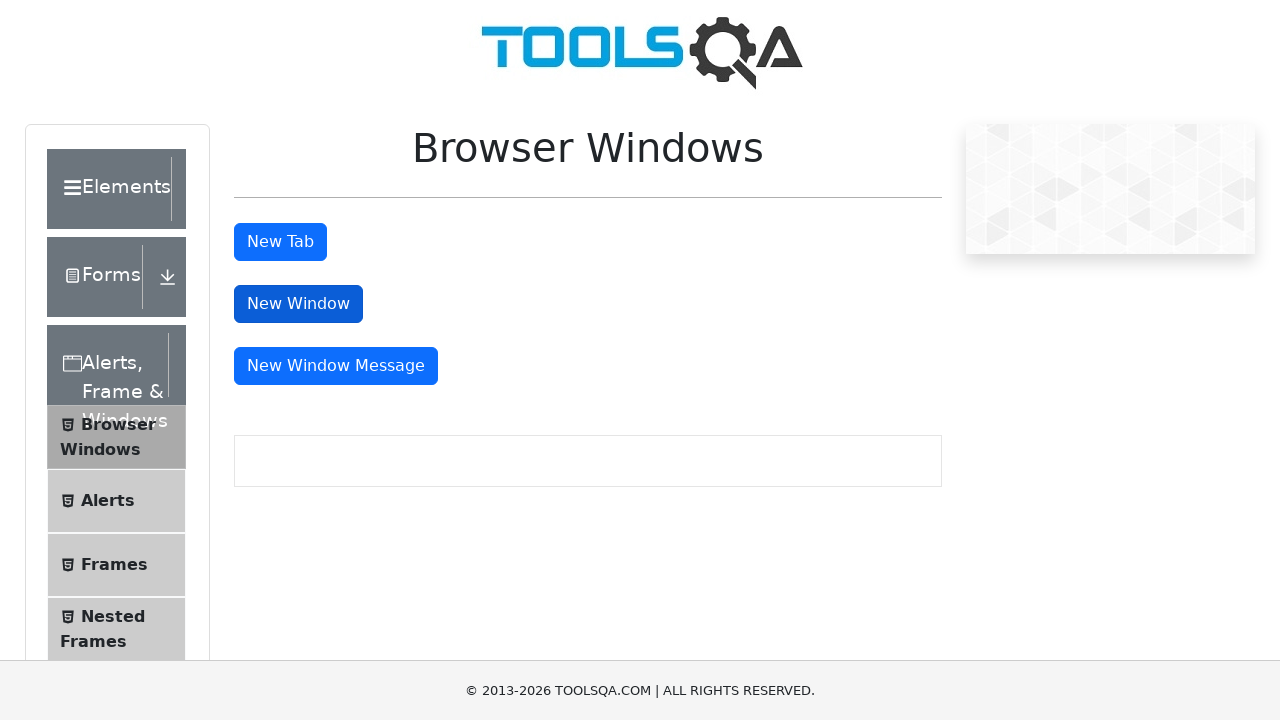

Retrieved all pages in context - found 4 page(s)
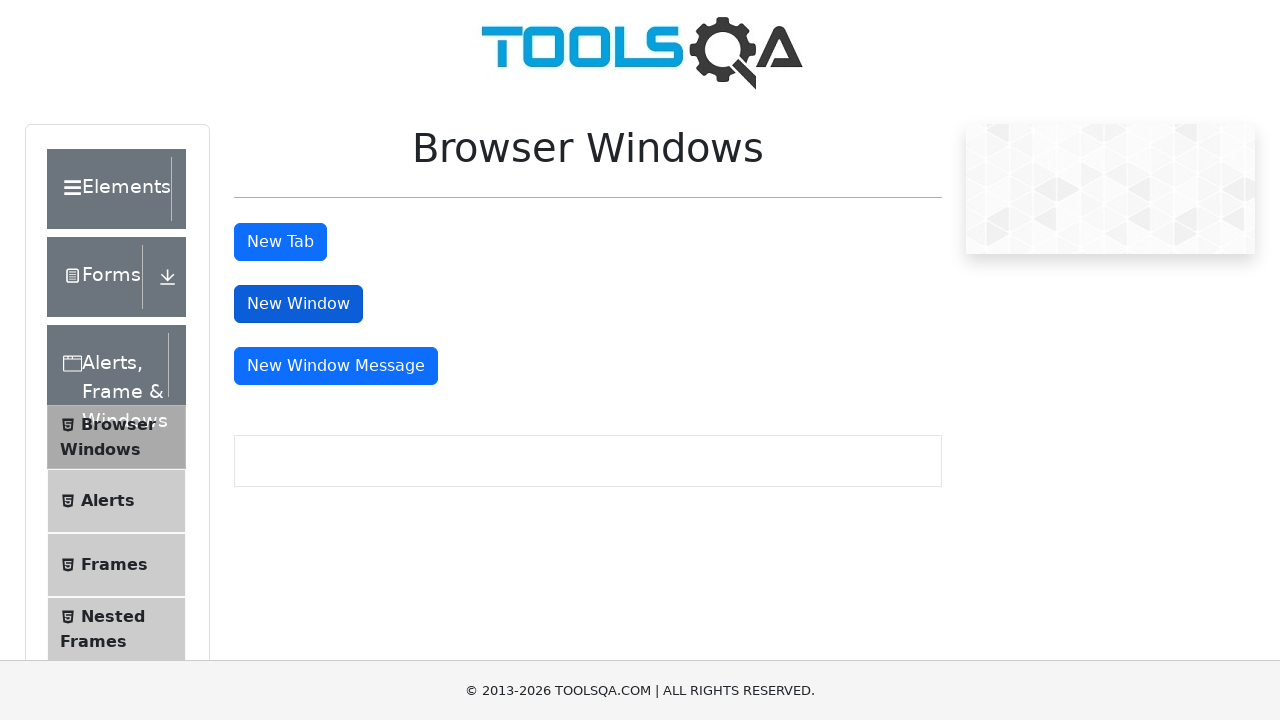

Closed extra page/window
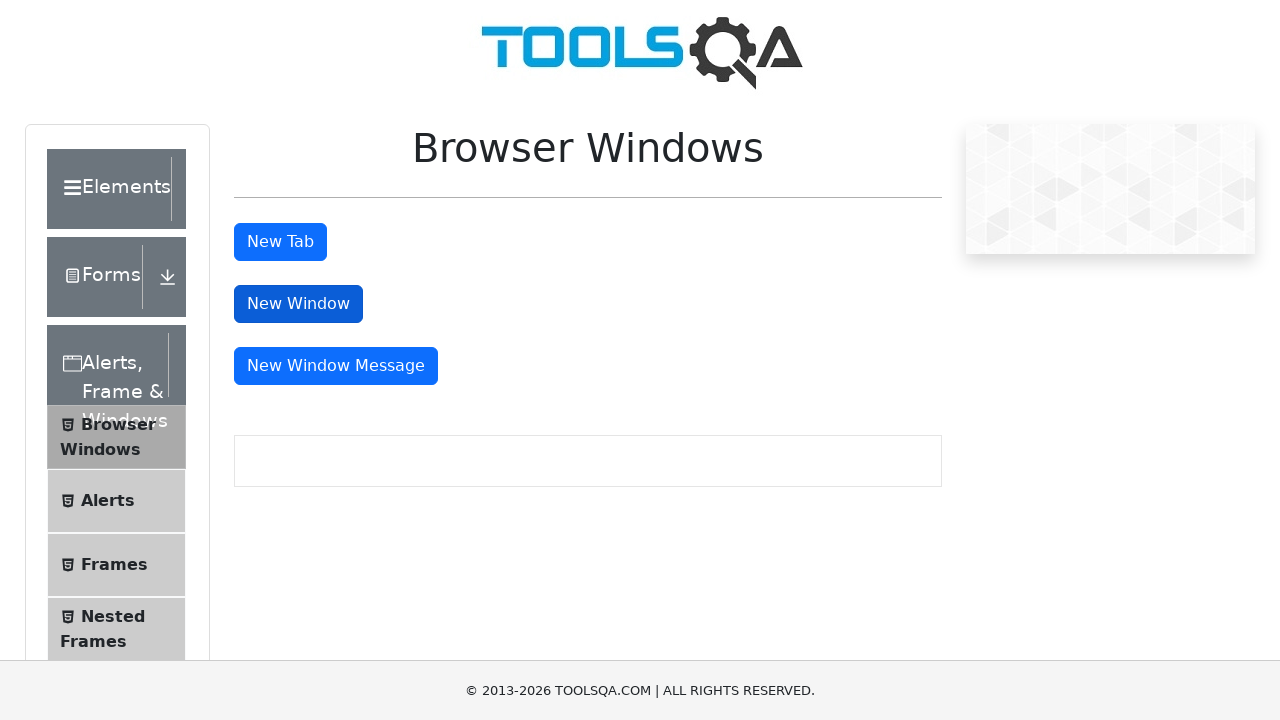

Closed extra page/window
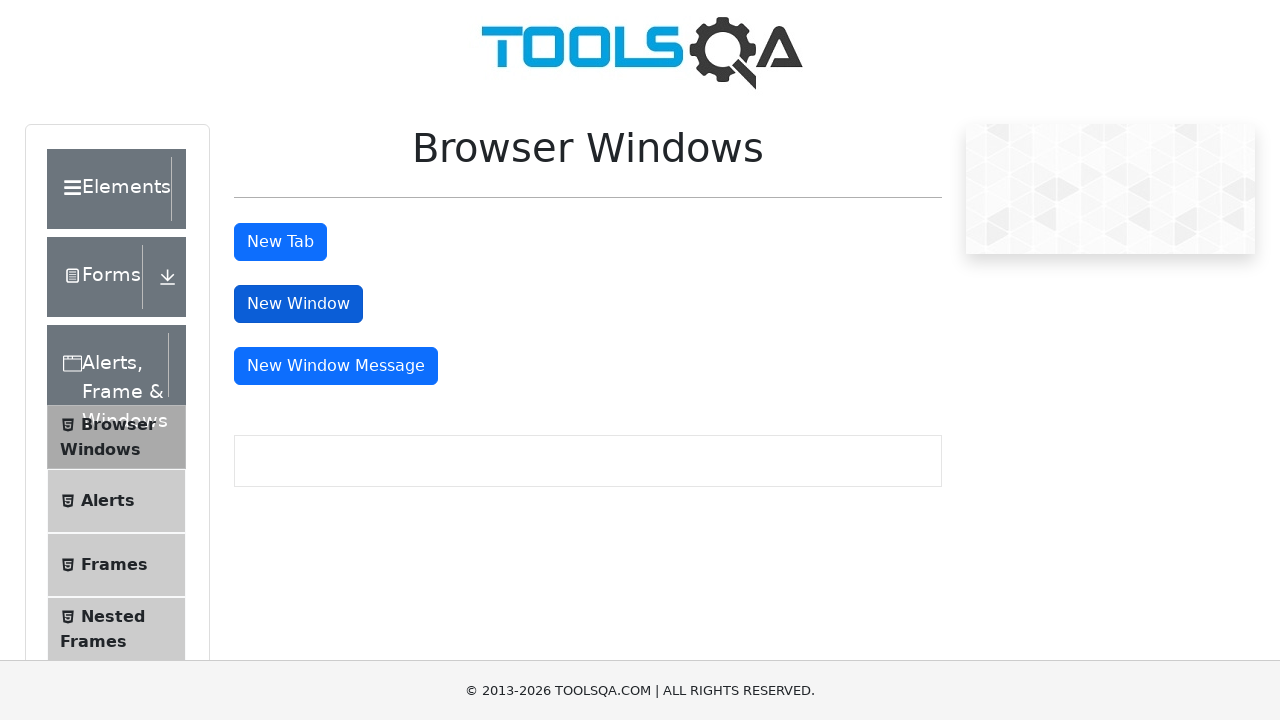

Closed extra page/window
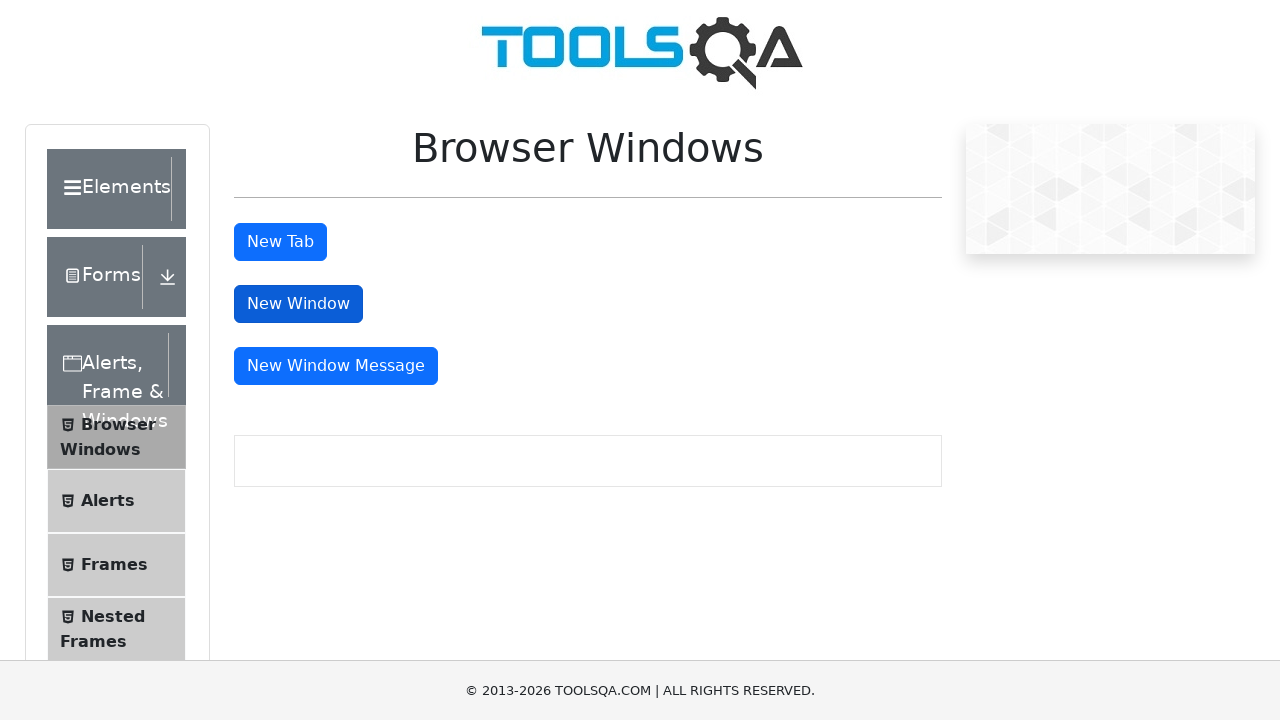

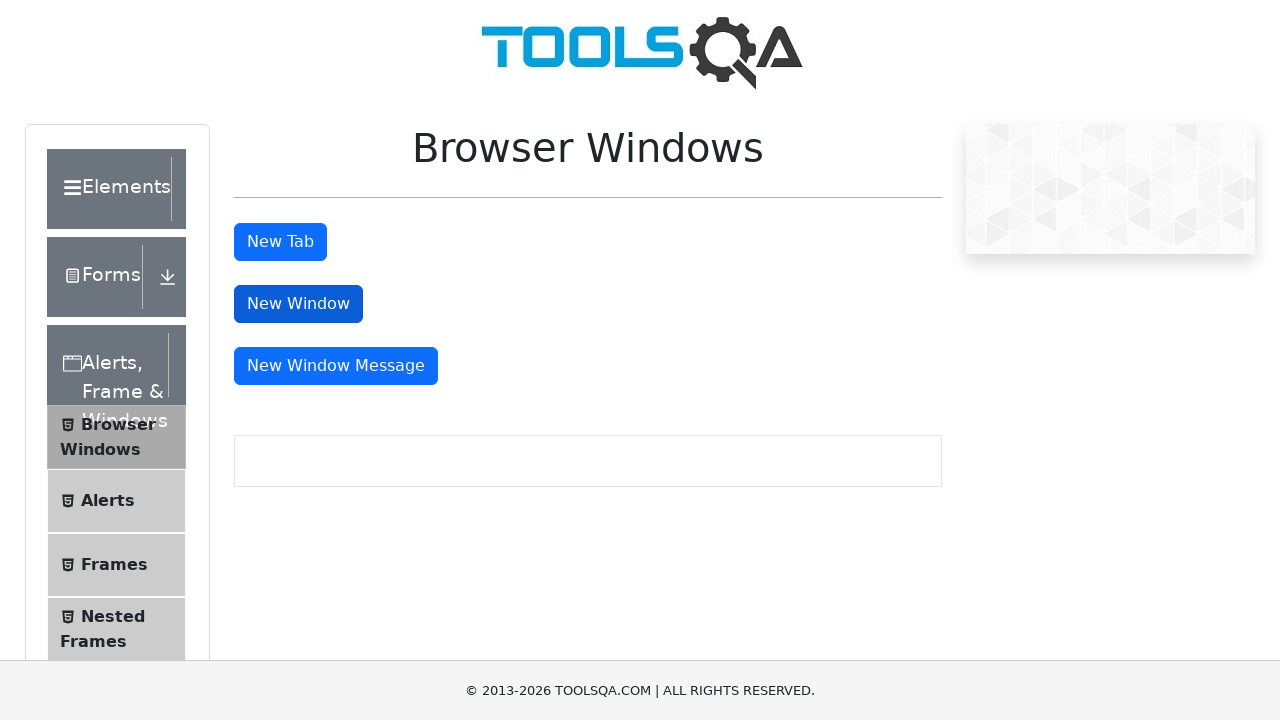